Tests product search functionality on OpenCart demo site by entering a product name in the search box and submitting the search

Starting URL: http://opencart.abstracta.us/

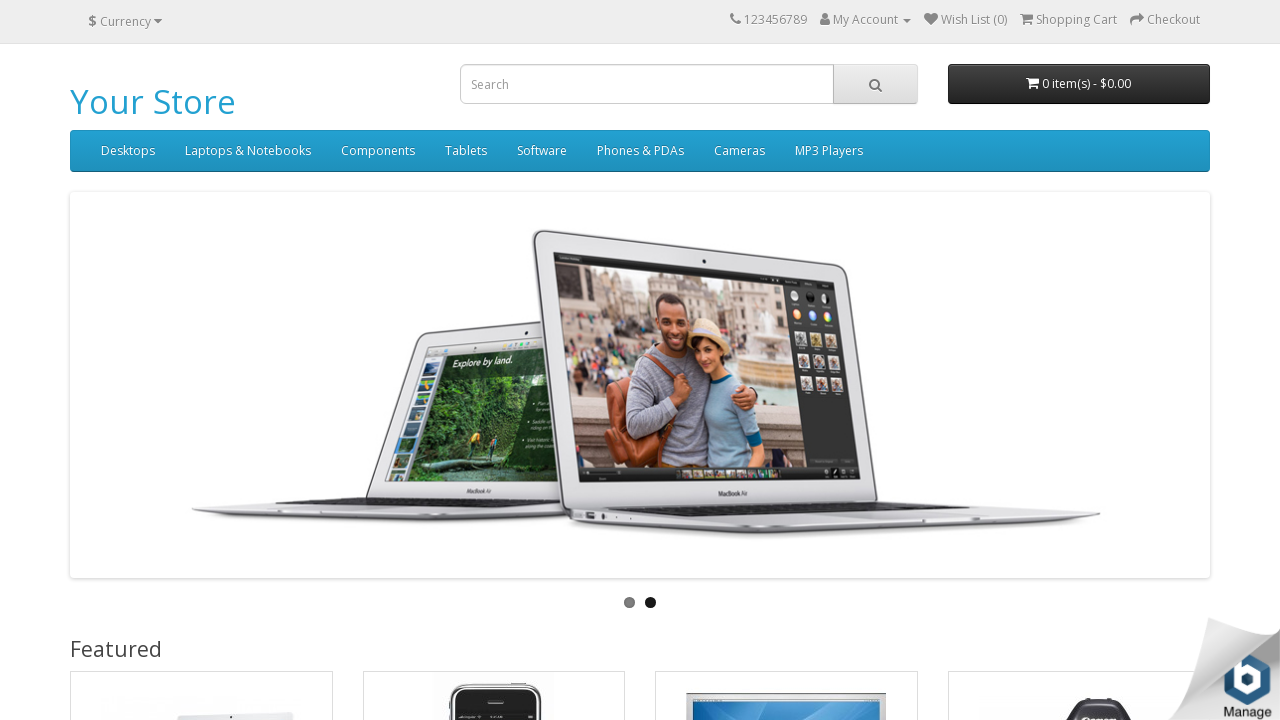

Filled search box with 'MacBook Pro' on input[name='search']
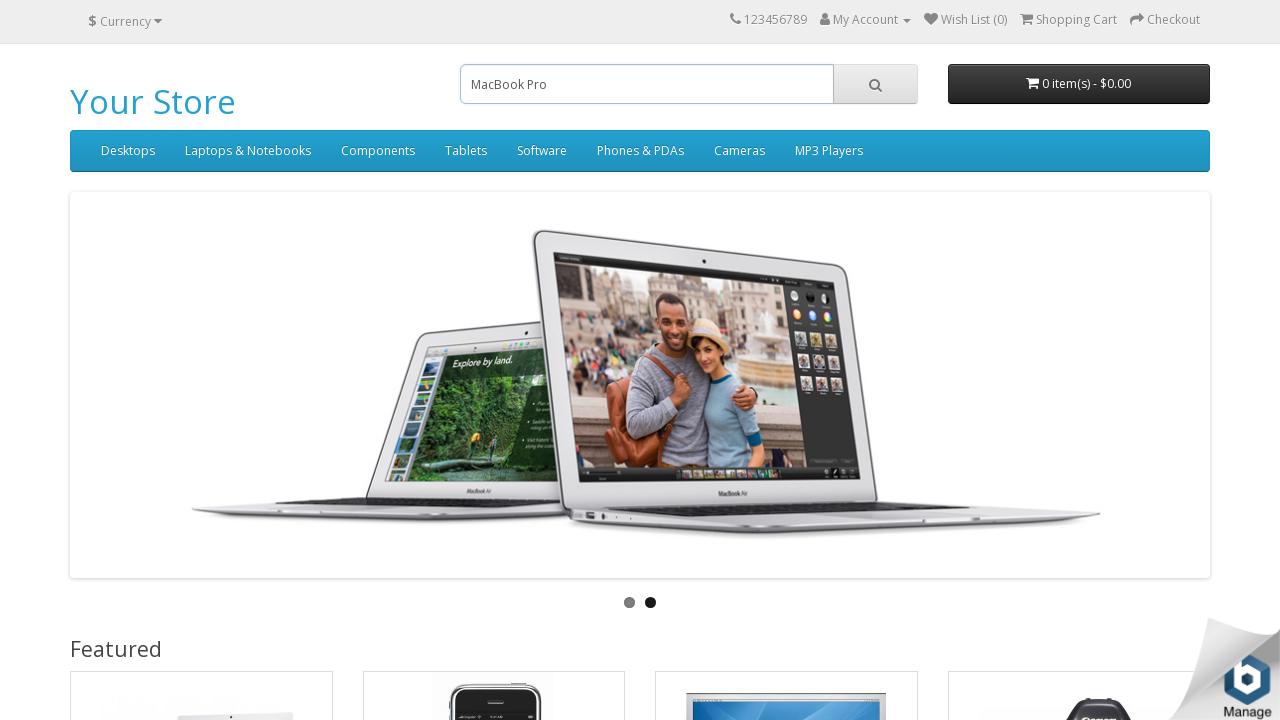

Pressed Enter to submit product search on input[name='search']
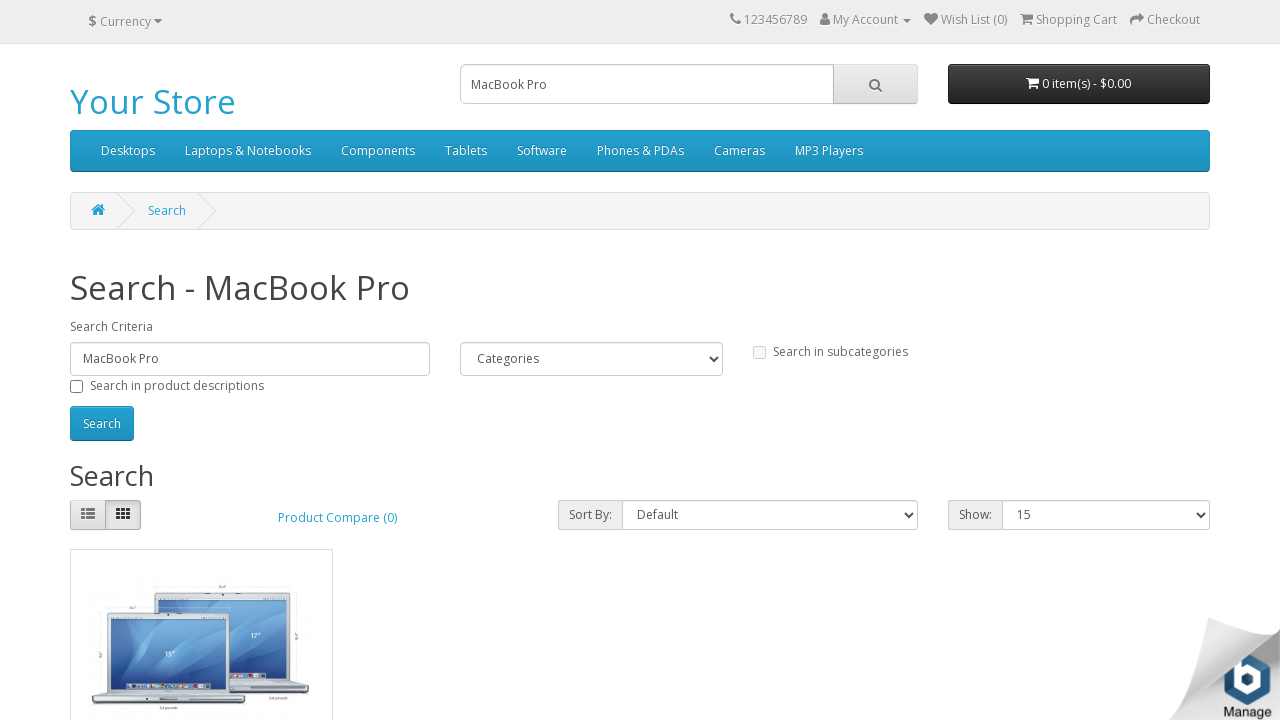

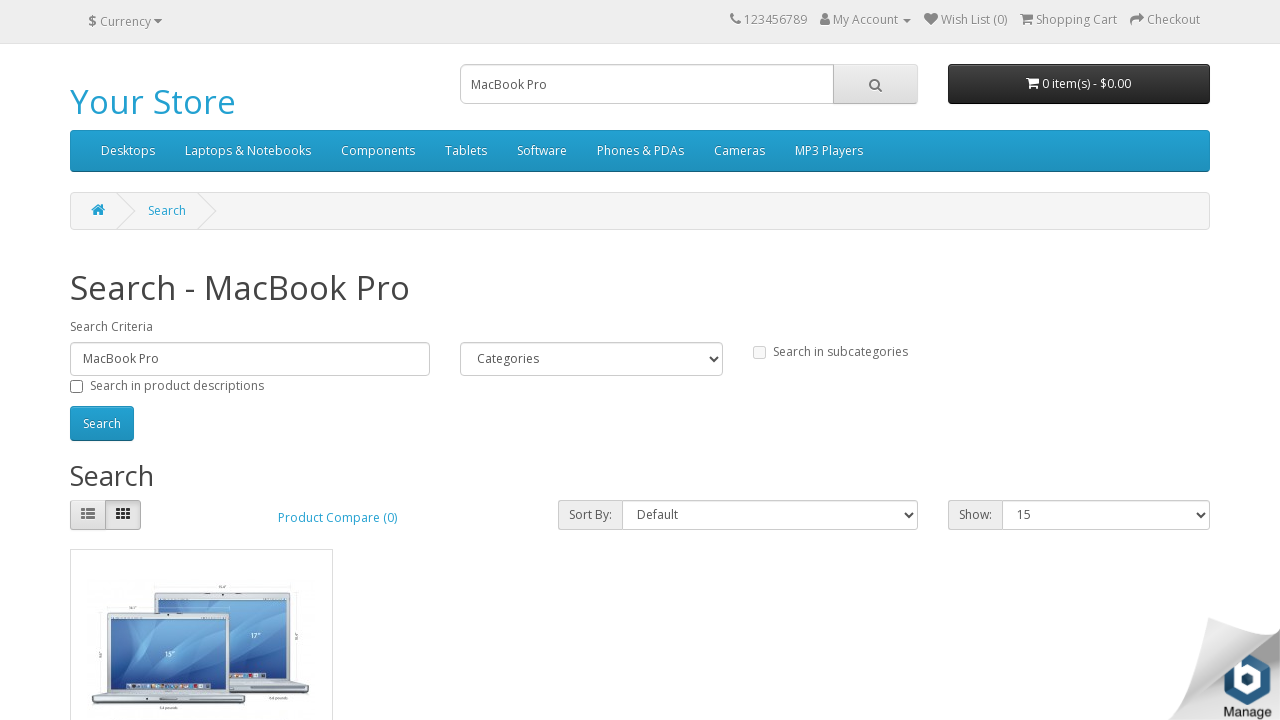